Tests that the toggle-all checkbox state updates correctly when individual items are completed or cleared

Starting URL: https://demo.playwright.dev/todomvc

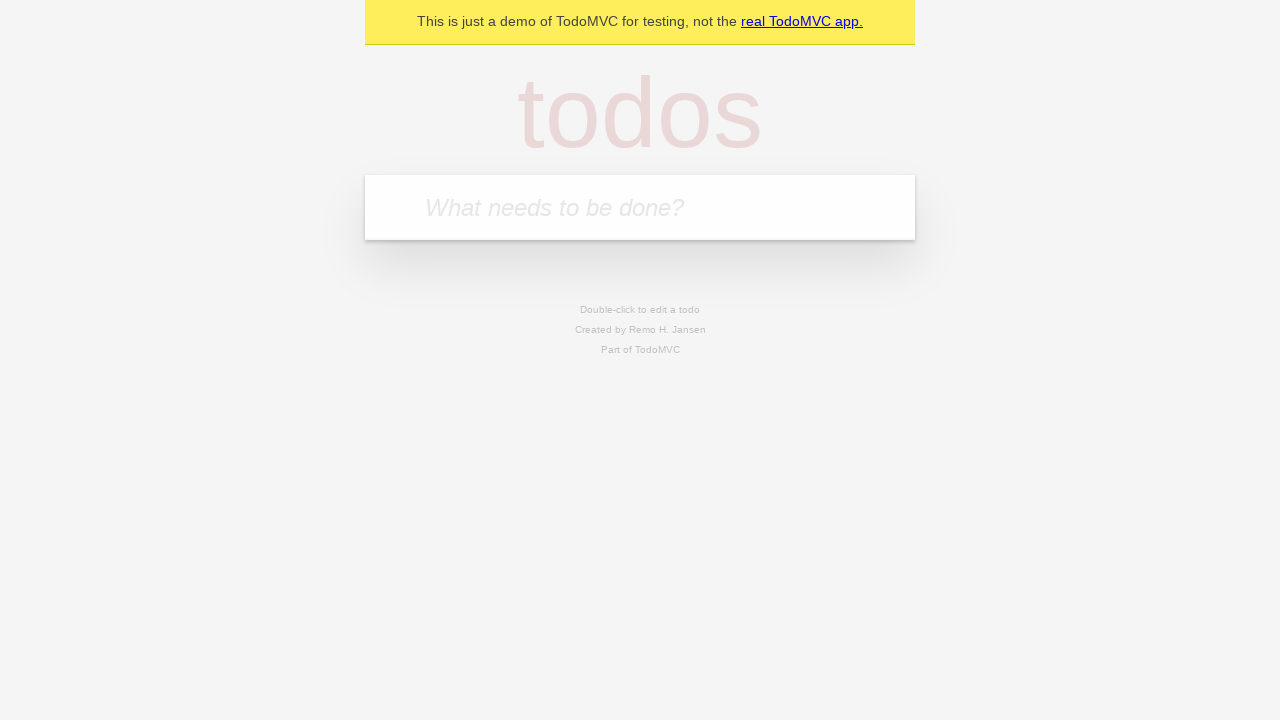

Filled new todo input with 'buy some cheese' on .new-todo
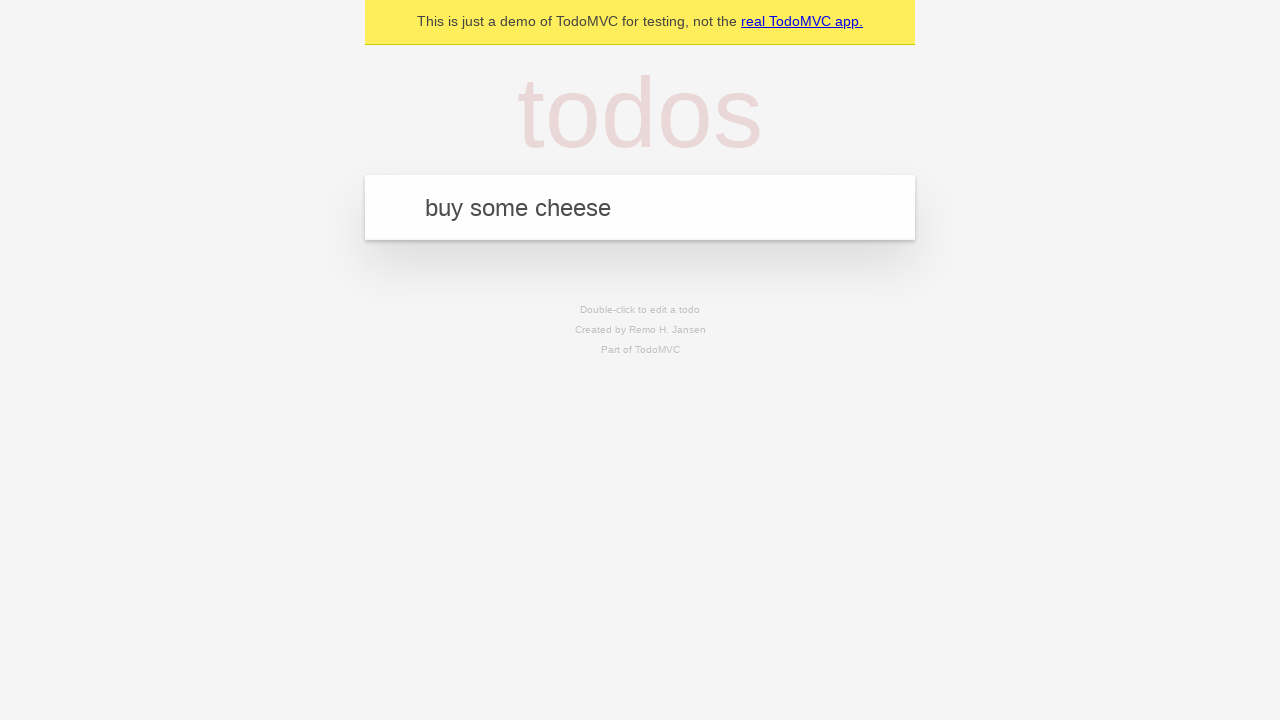

Pressed Enter to add first todo on .new-todo
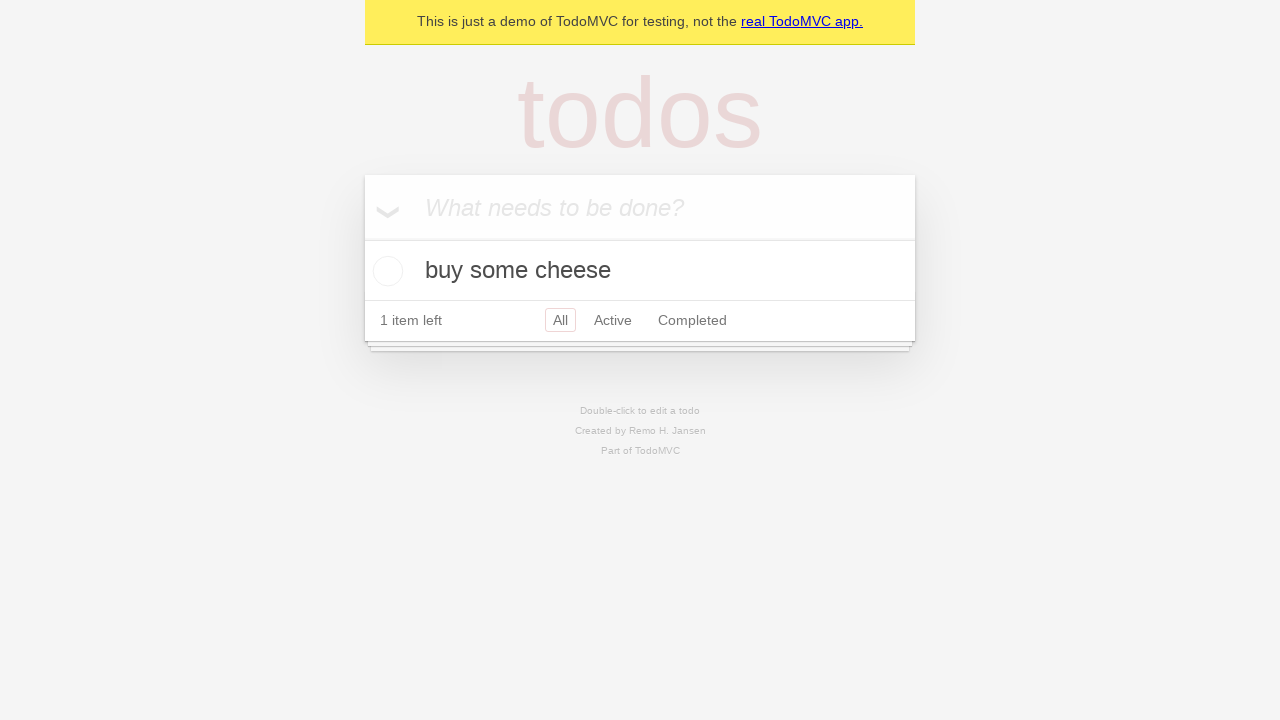

Filled new todo input with 'feed the cat' on .new-todo
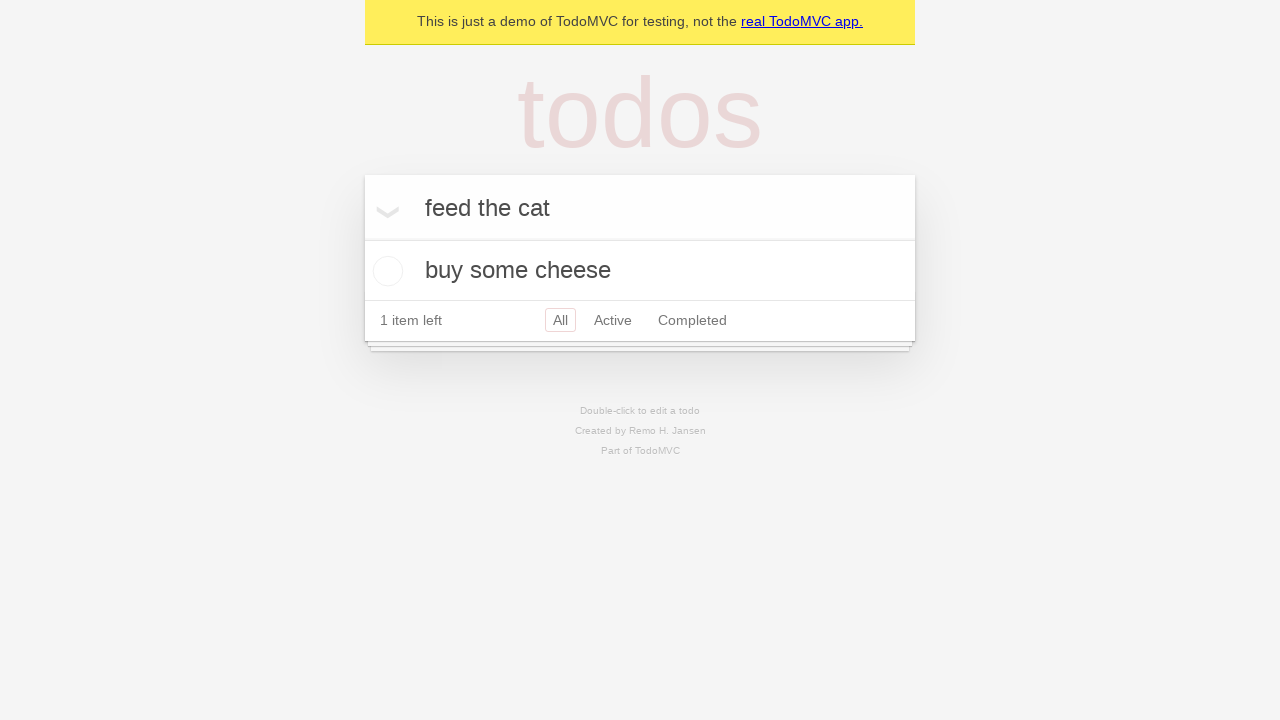

Pressed Enter to add second todo on .new-todo
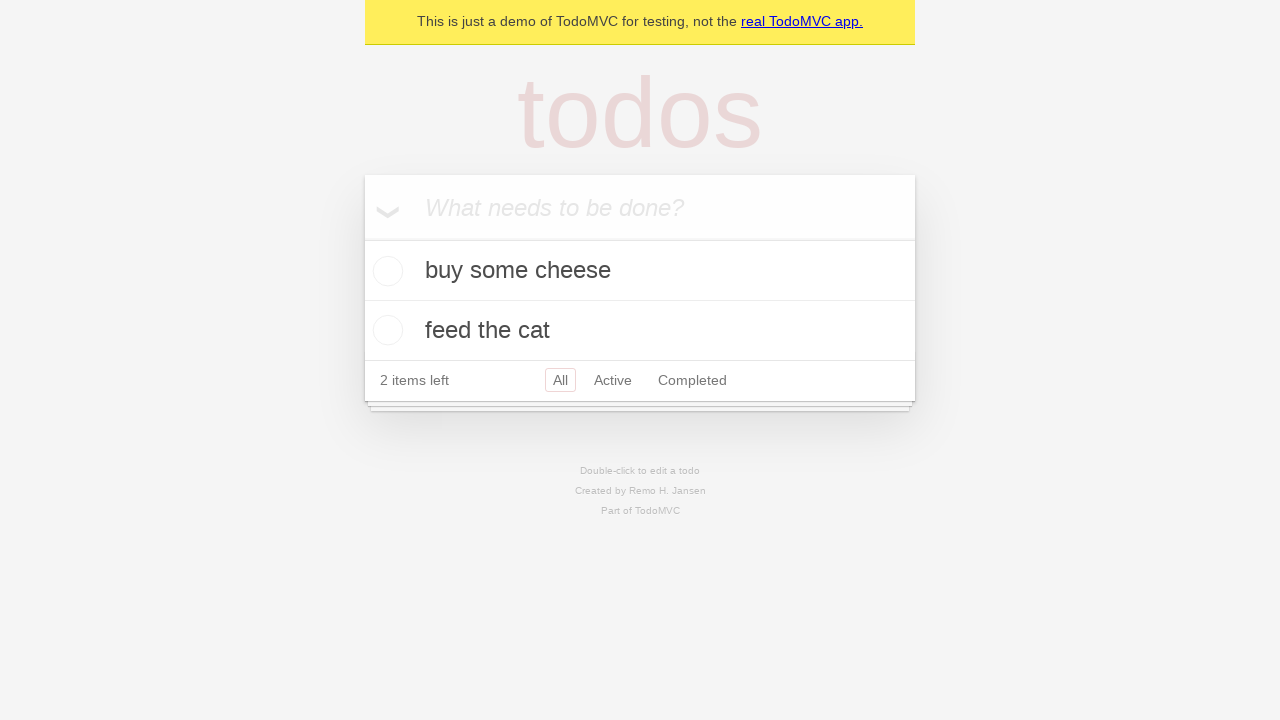

Filled new todo input with 'book a doctors appointment' on .new-todo
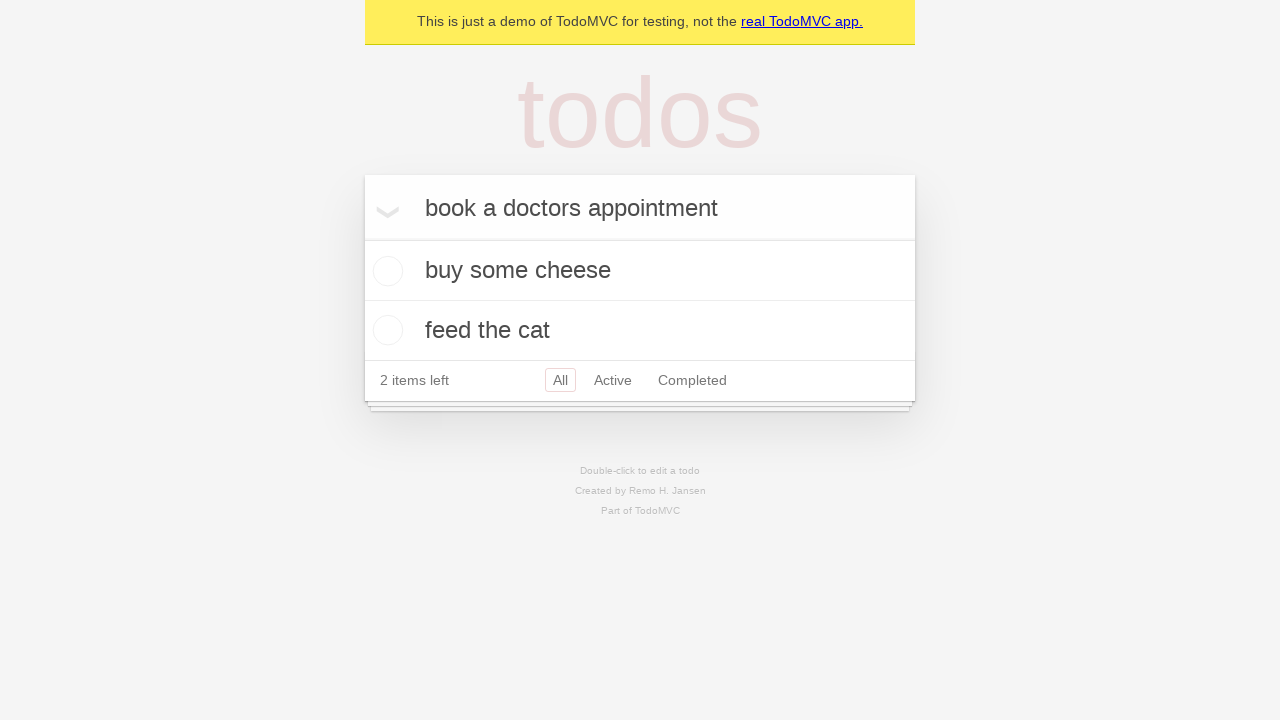

Pressed Enter to add third todo on .new-todo
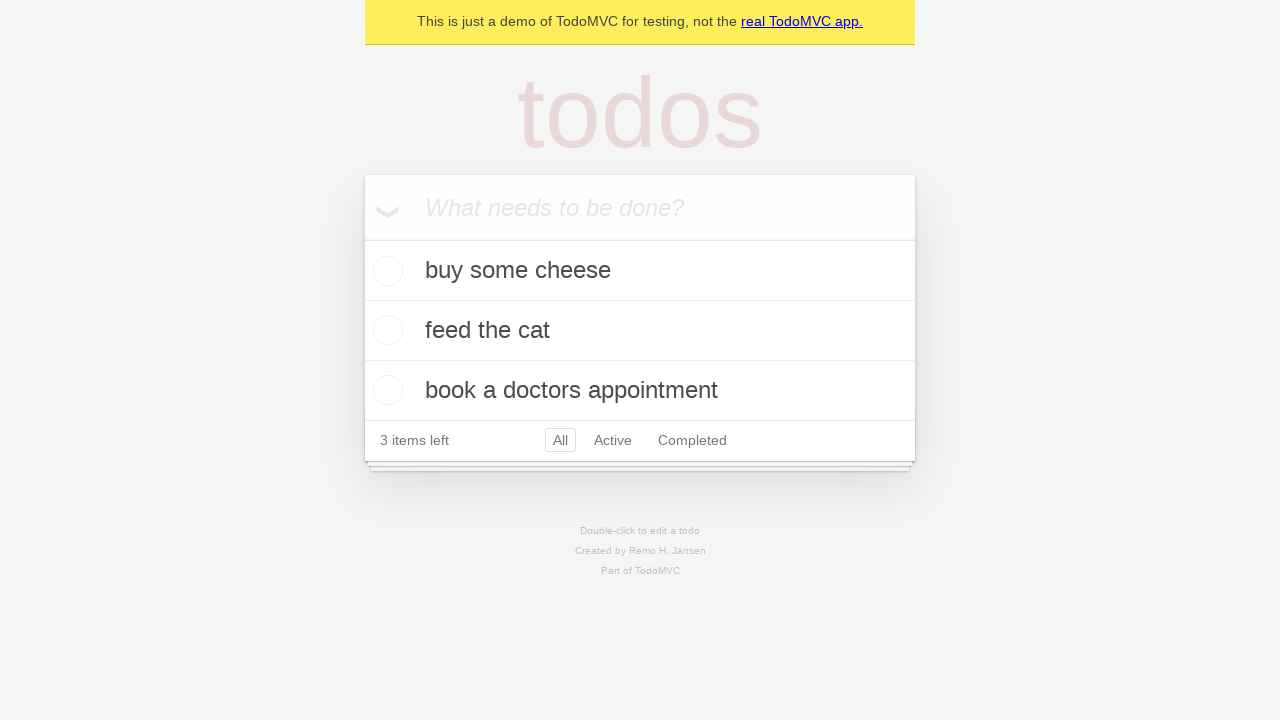

Checked toggle-all checkbox to complete all todos at (362, 238) on .toggle-all
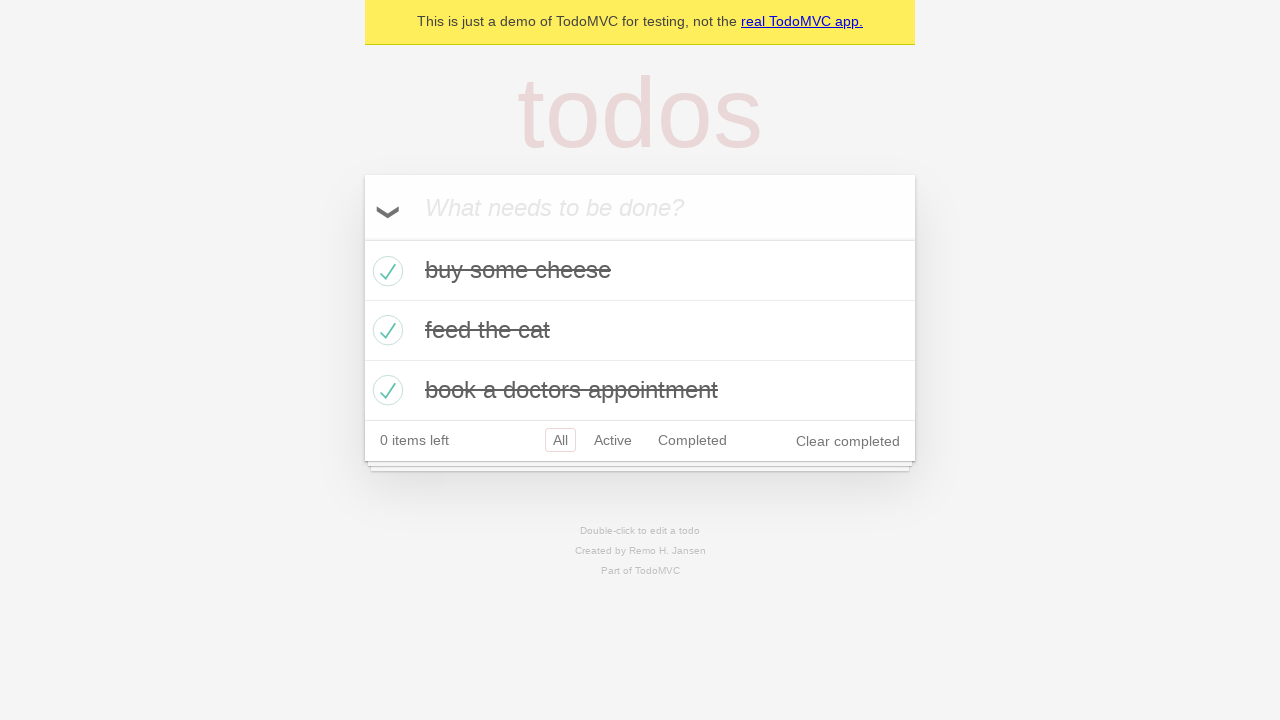

Unchecked first todo to mark it incomplete at (385, 271) on .todo-list li >> nth=0 >> .toggle
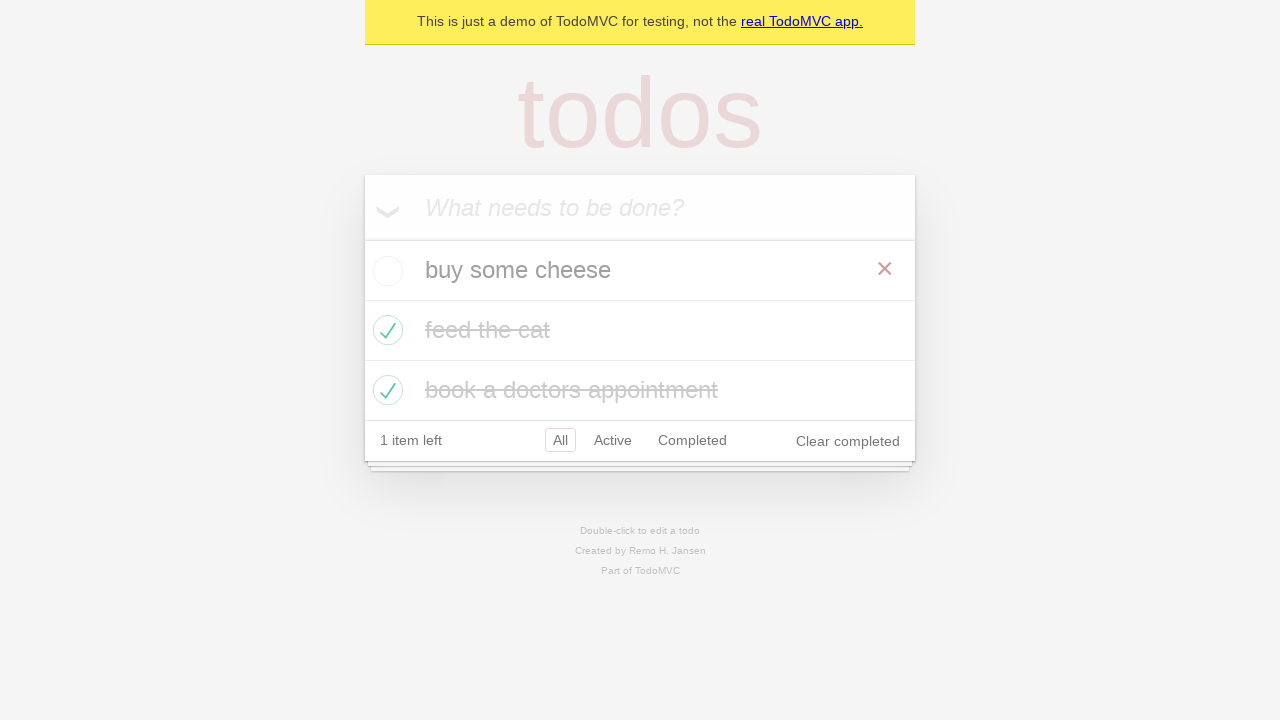

Checked first todo again to mark it complete at (385, 271) on .todo-list li >> nth=0 >> .toggle
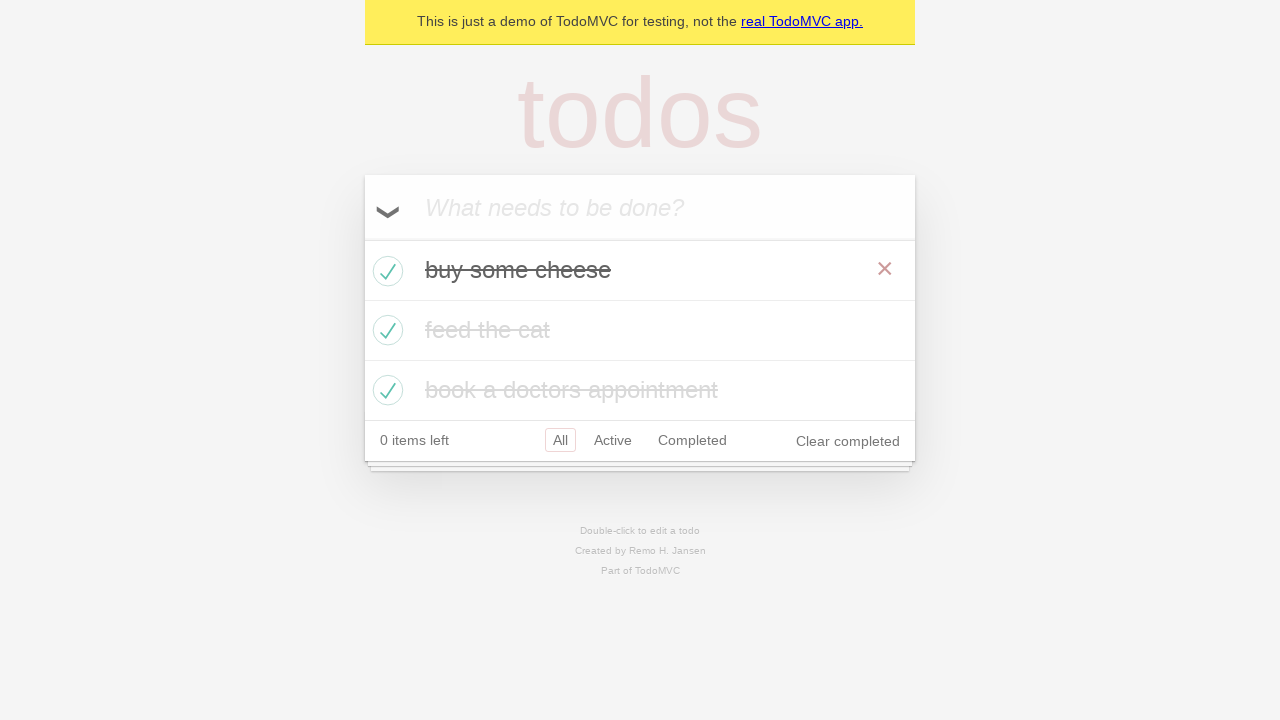

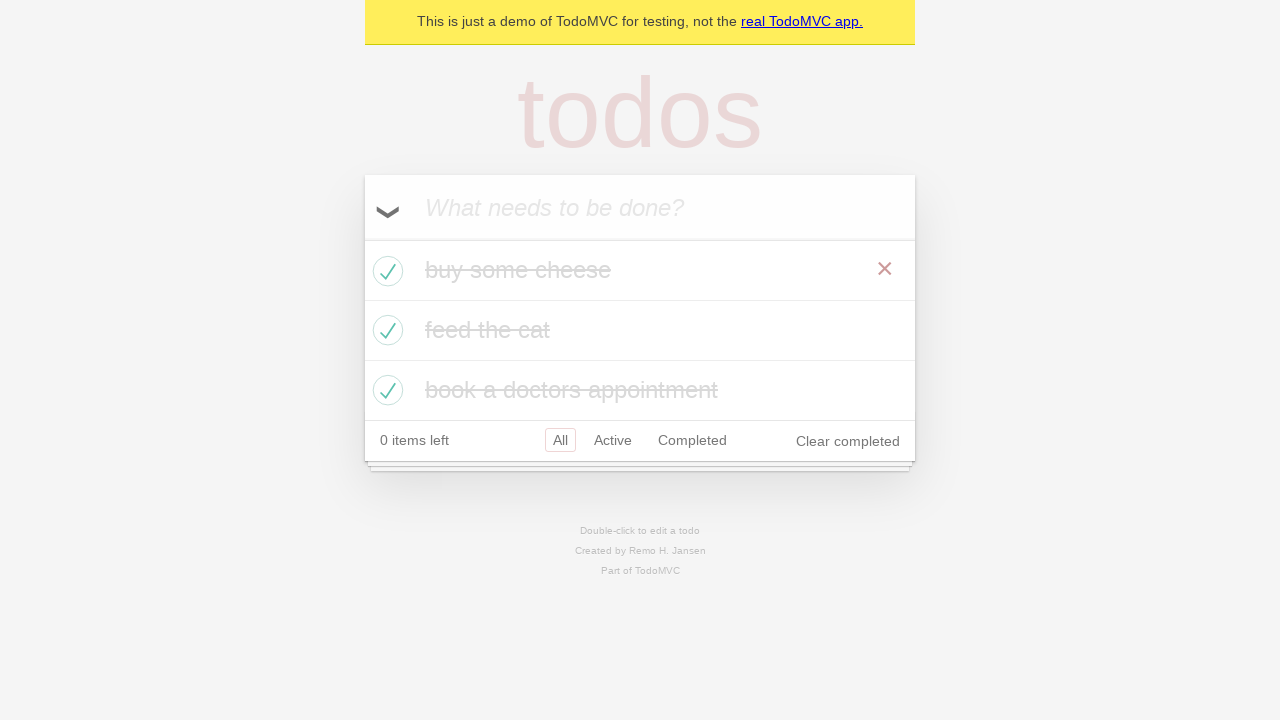